Tests double-click functionality by entering text in a field, double-clicking a button to copy the text to another field, and verifying the copy operation

Starting URL: https://www.w3schools.com/tags/tryit.asp?filename=tryhtml5_ev_ondblclick3

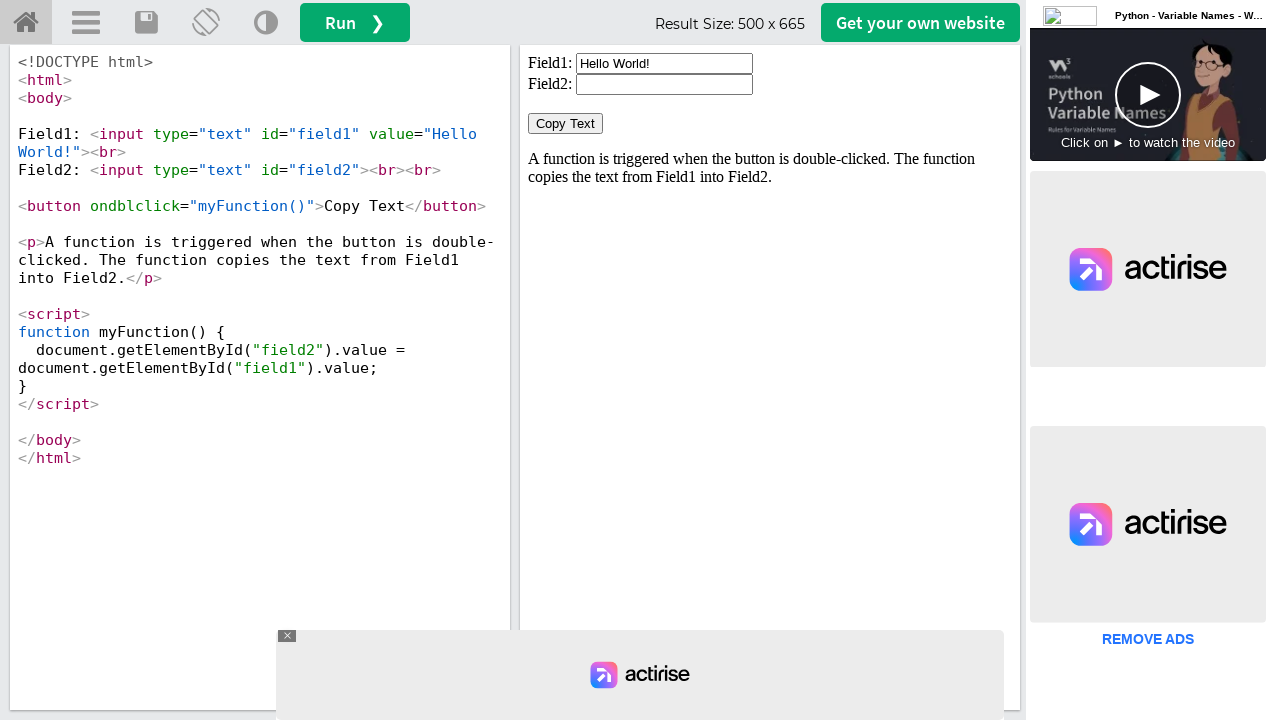

Located the iframe containing the demo
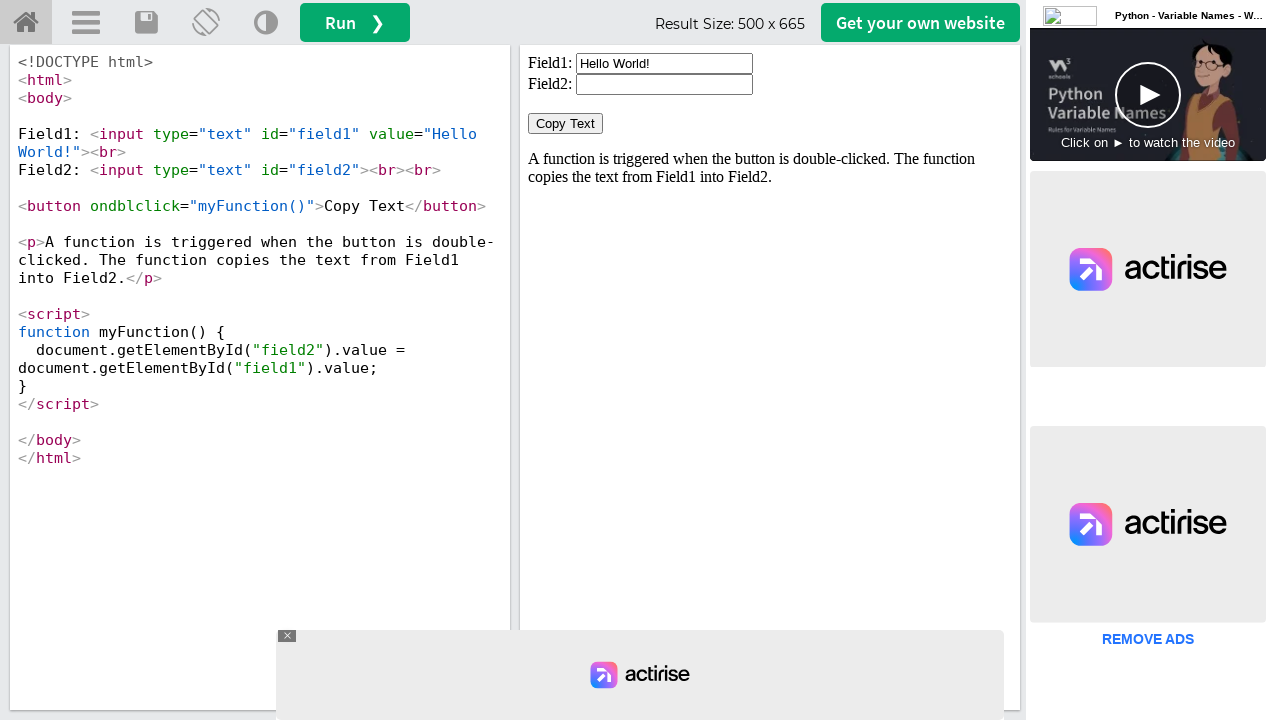

Cleared the first input field on iframe#iframeResult >> internal:control=enter-frame >> input#field1
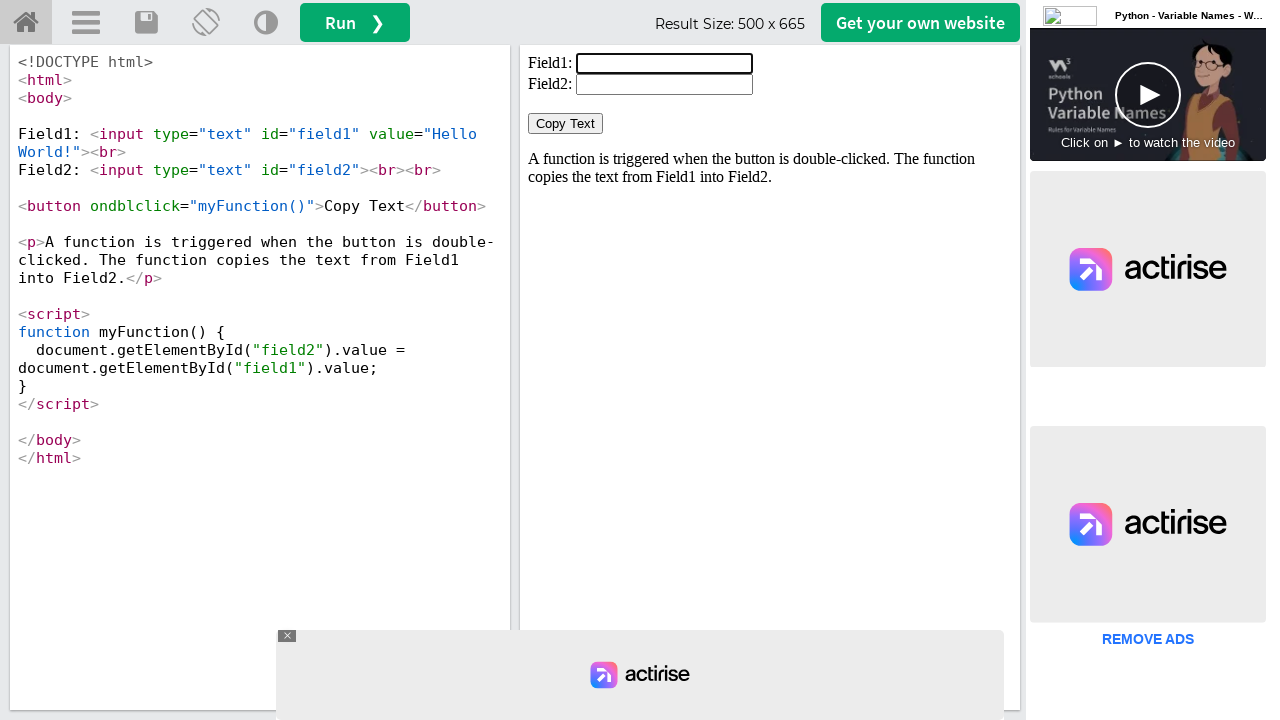

Filled the first input field with 'xyz' on iframe#iframeResult >> internal:control=enter-frame >> input#field1
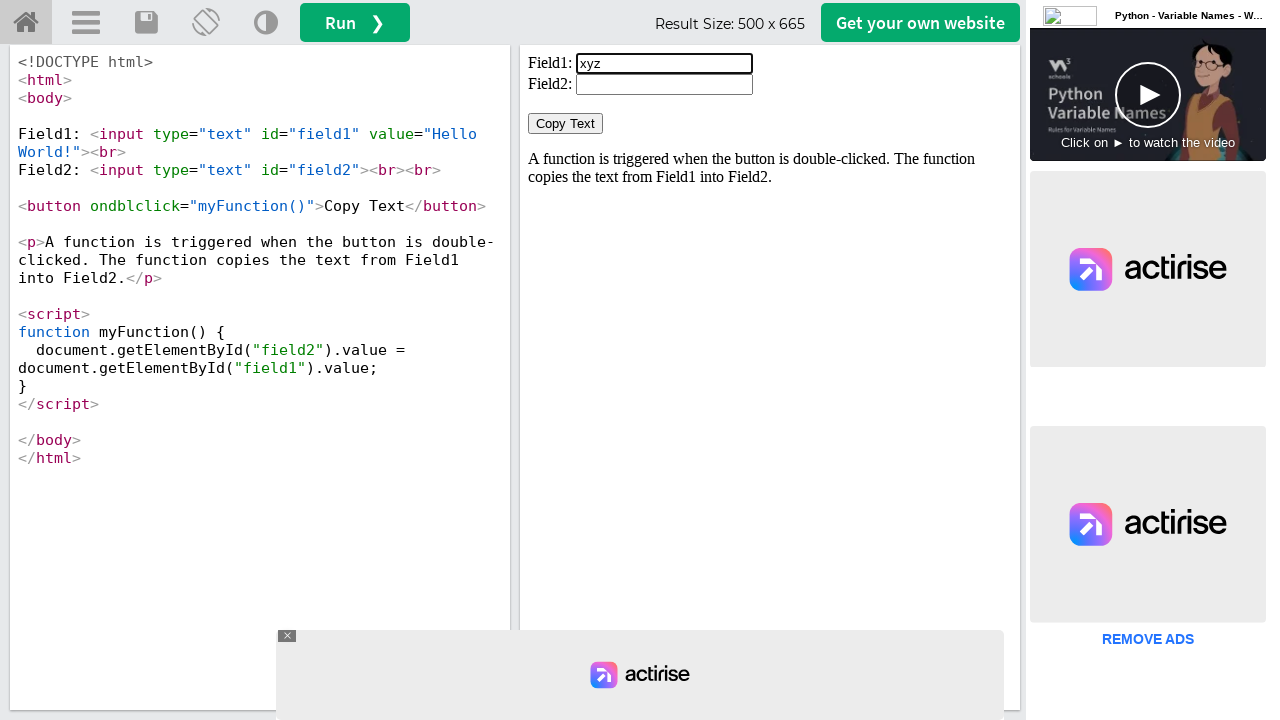

Double-clicked the Copy Text button at (566, 124) on iframe#iframeResult >> internal:control=enter-frame >> button:has-text('Copy Tex
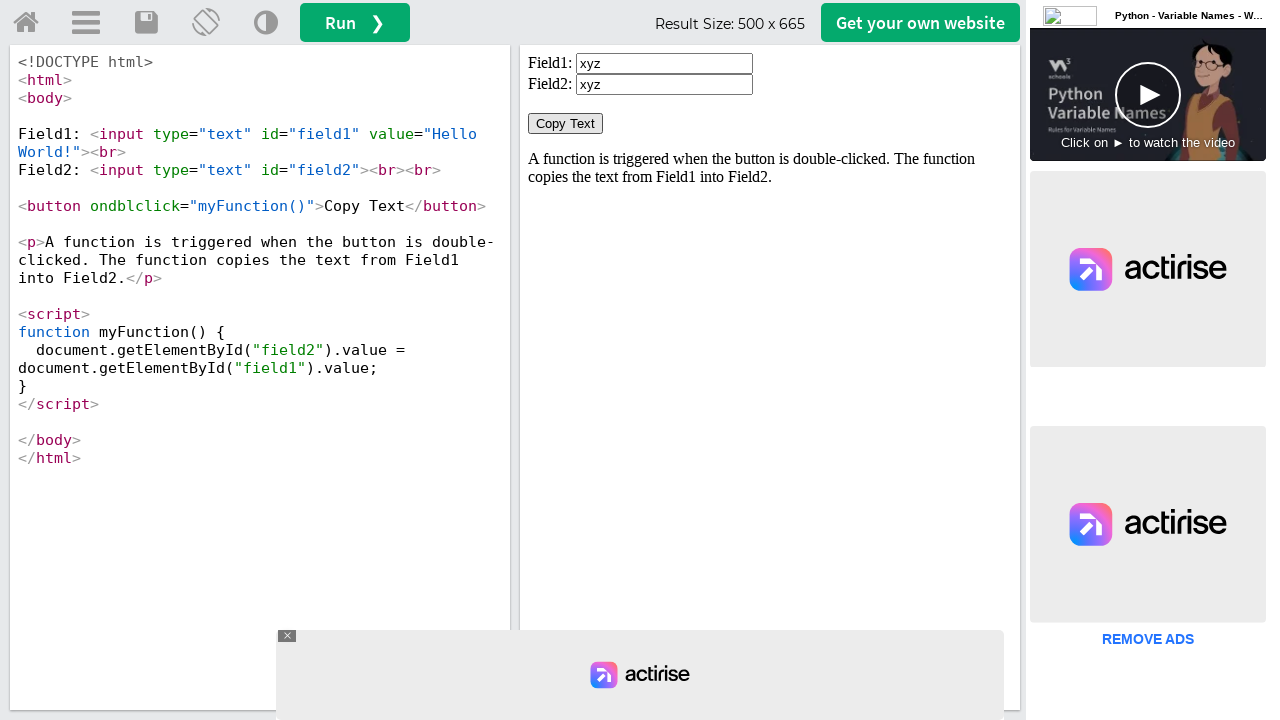

Retrieved value from the first input field
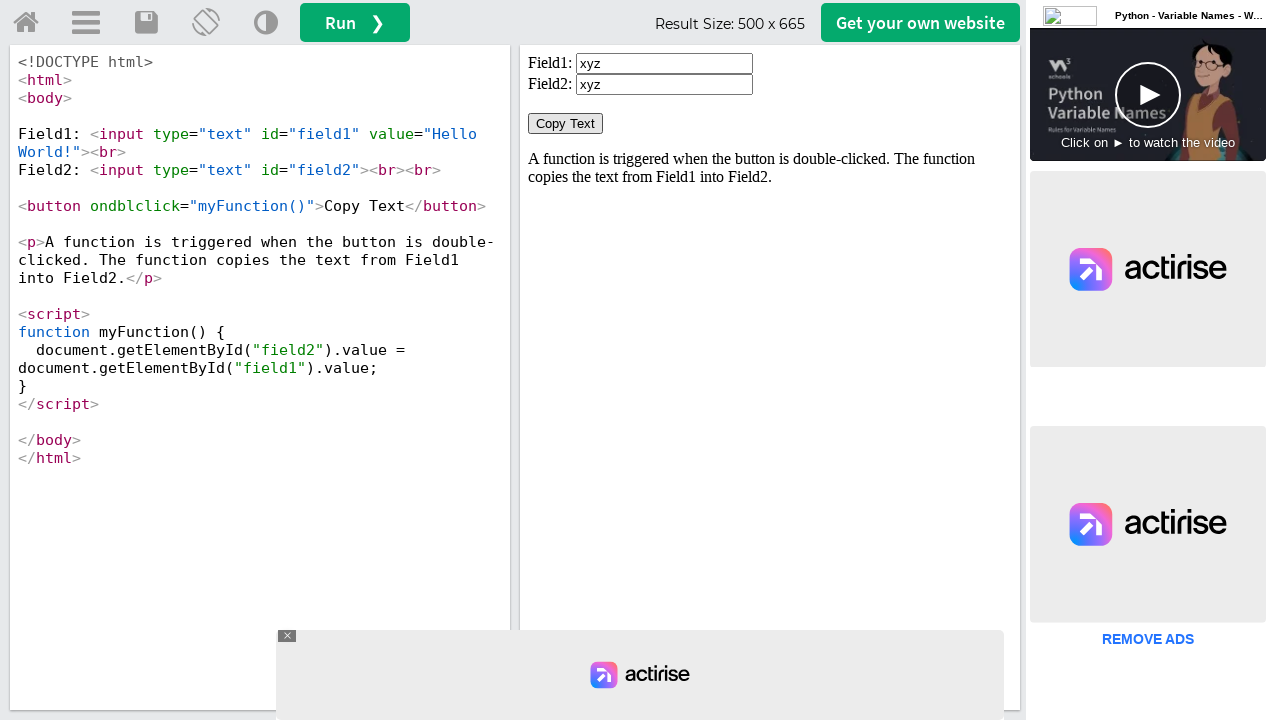

Retrieved value from the second input field
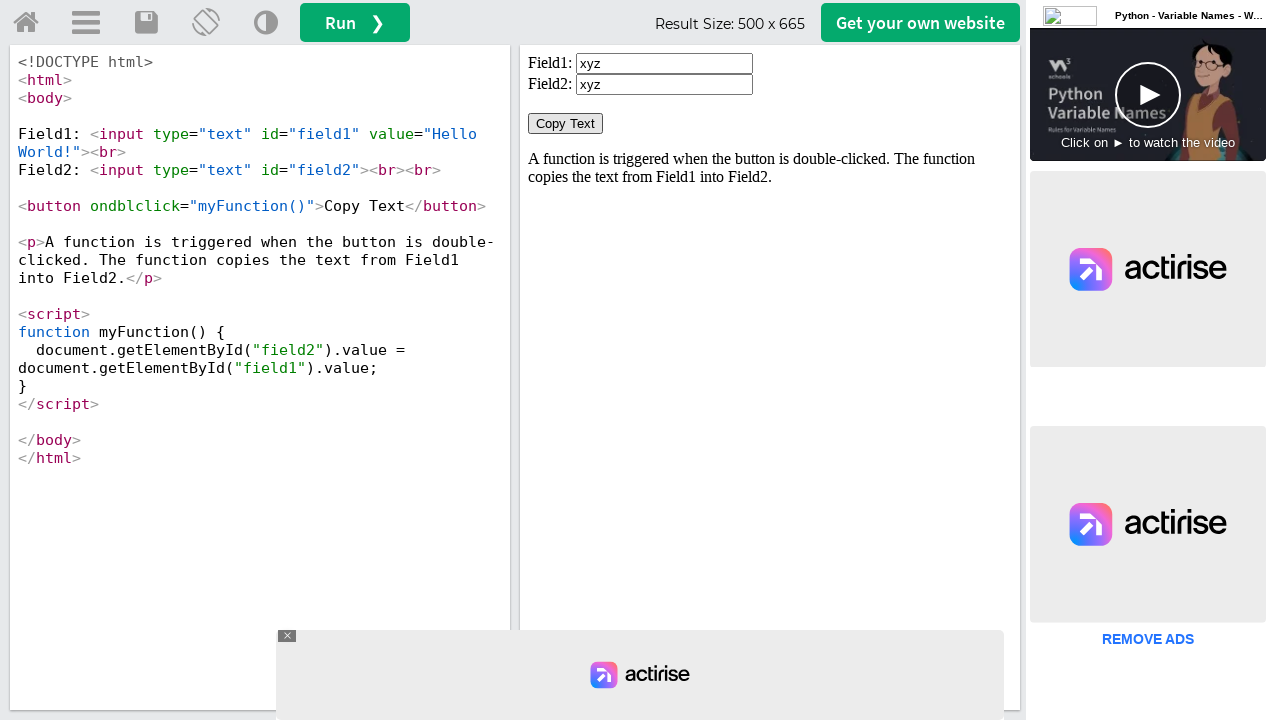

Verified that both fields contain matching data
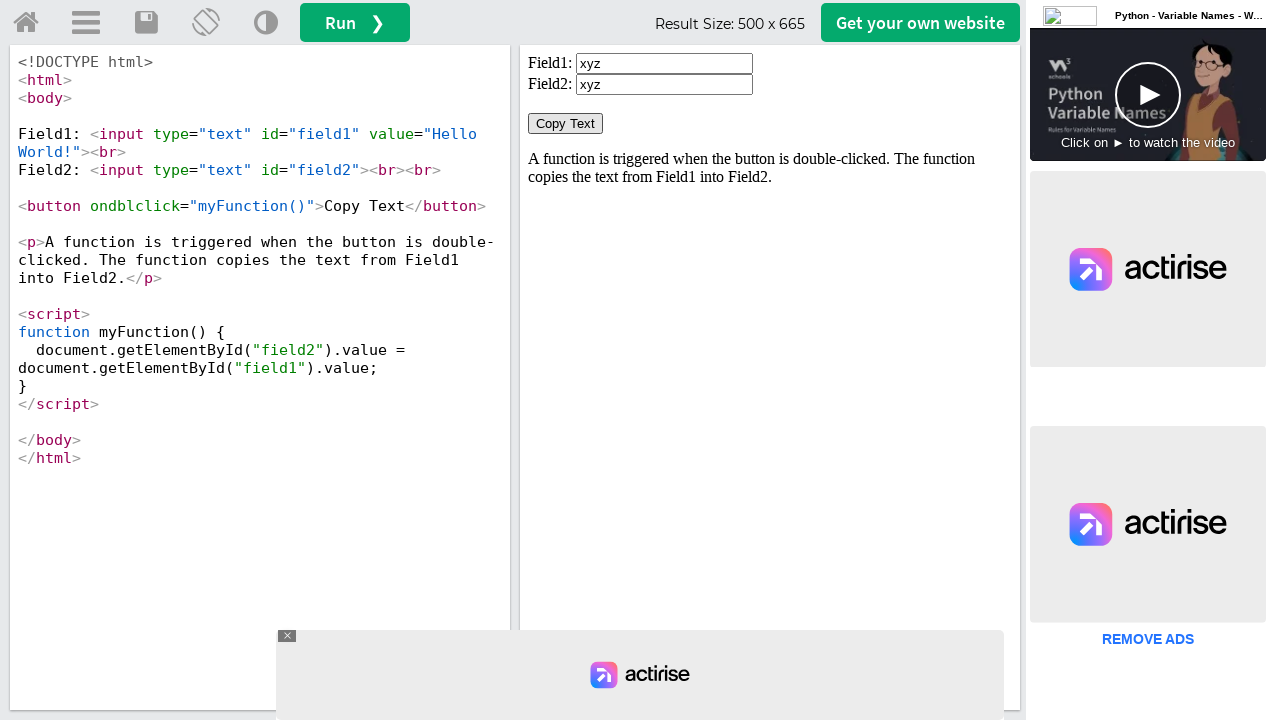

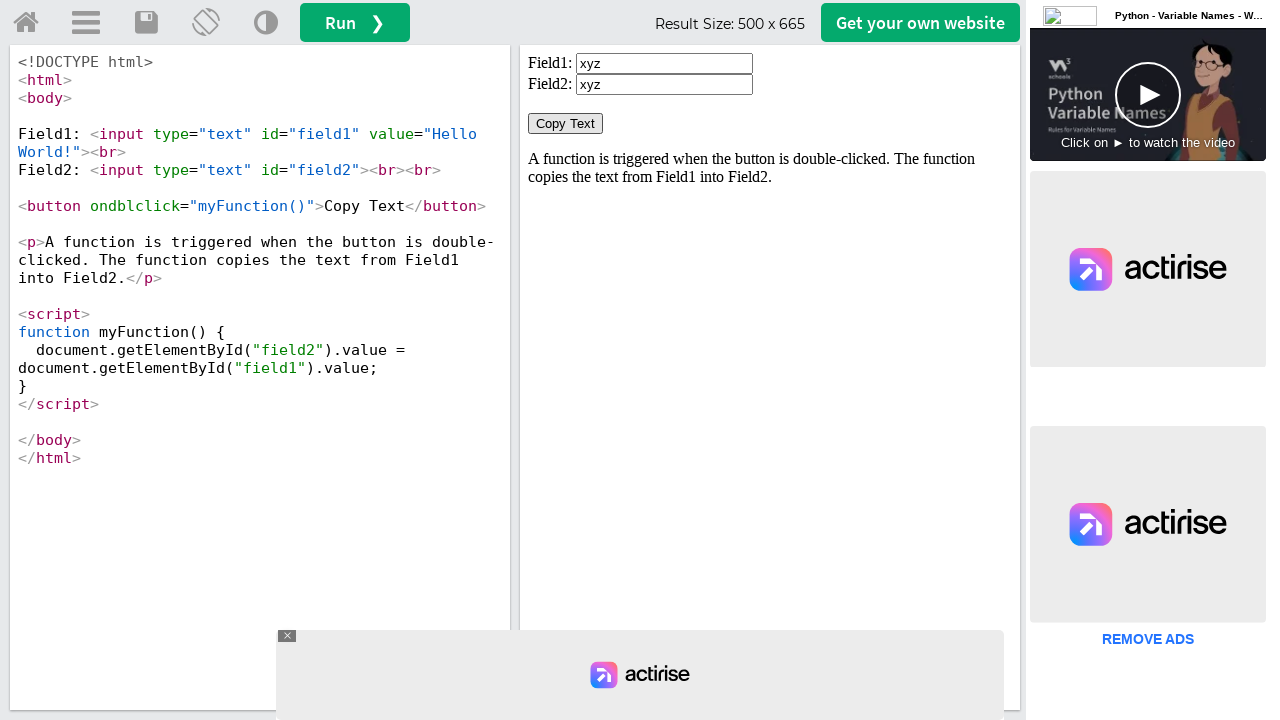